Tests marking a todo item as completed by clicking its checkbox

Starting URL: https://example.cypress.io/todo

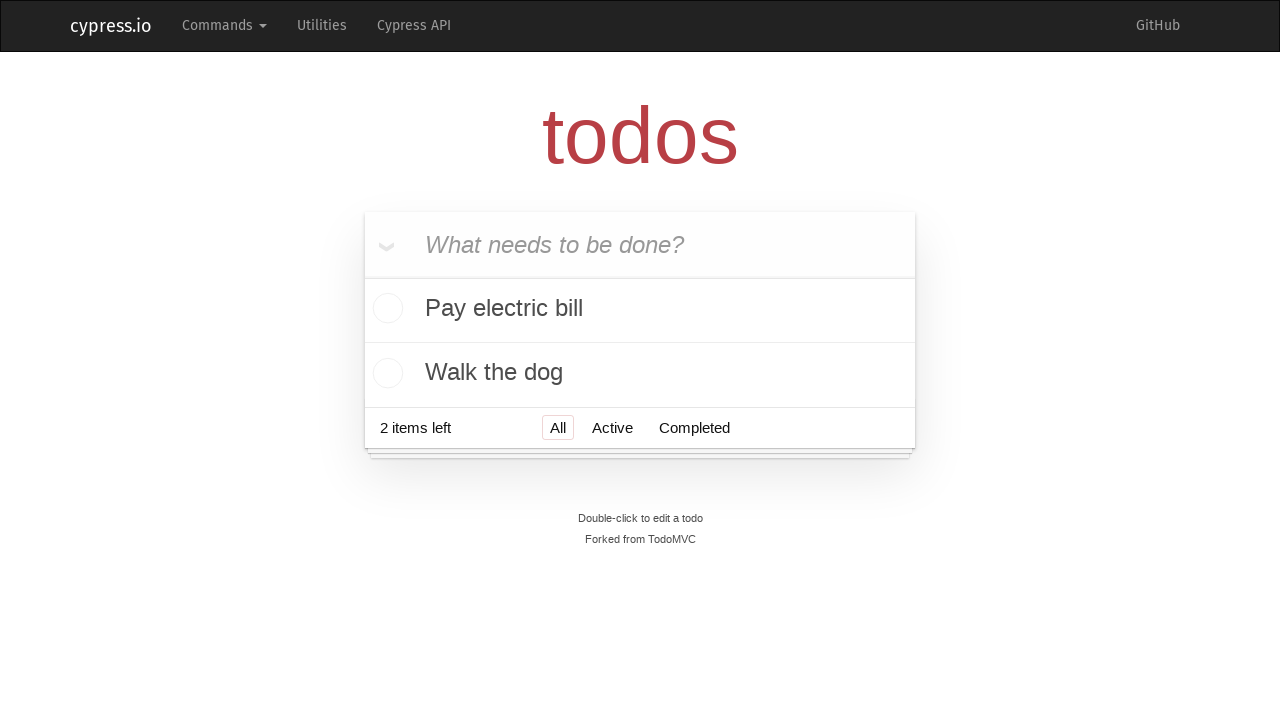

Located 'Pay electric bill' todo item
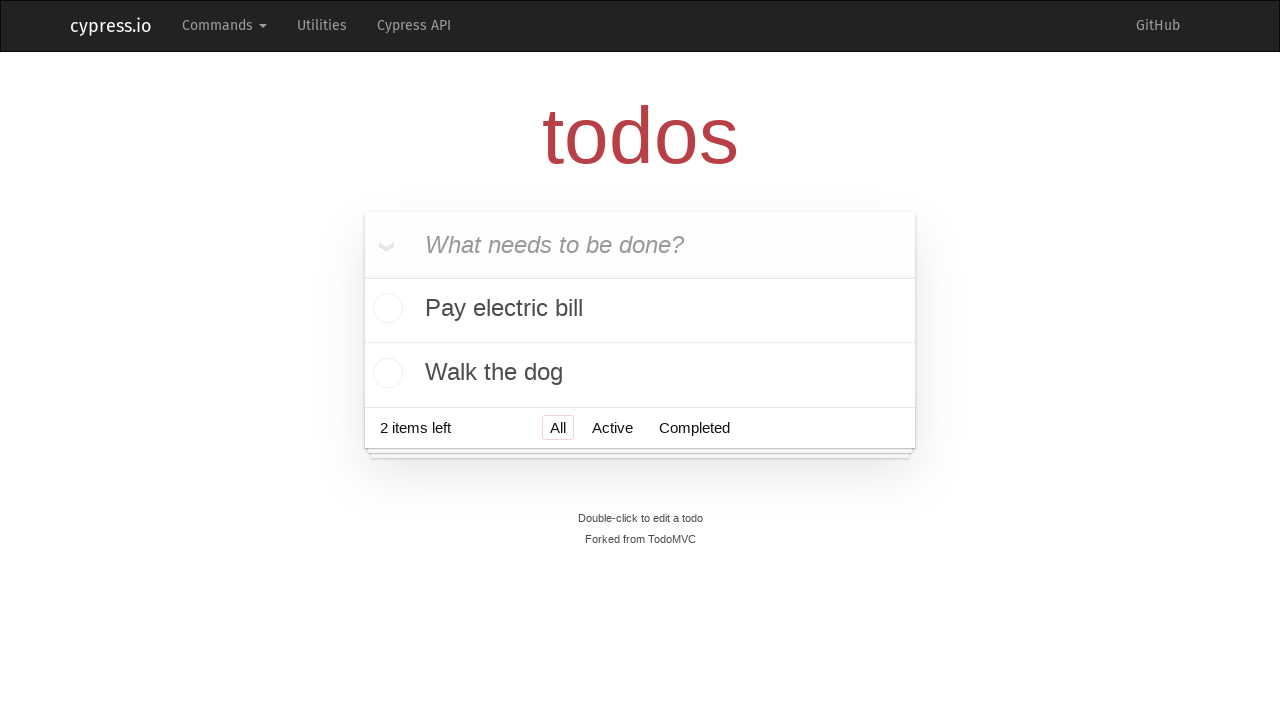

Clicked checkbox to mark 'Pay electric bill' as completed at (385, 310) on li:has-text('Pay electric bill') >> input[type=checkbox]
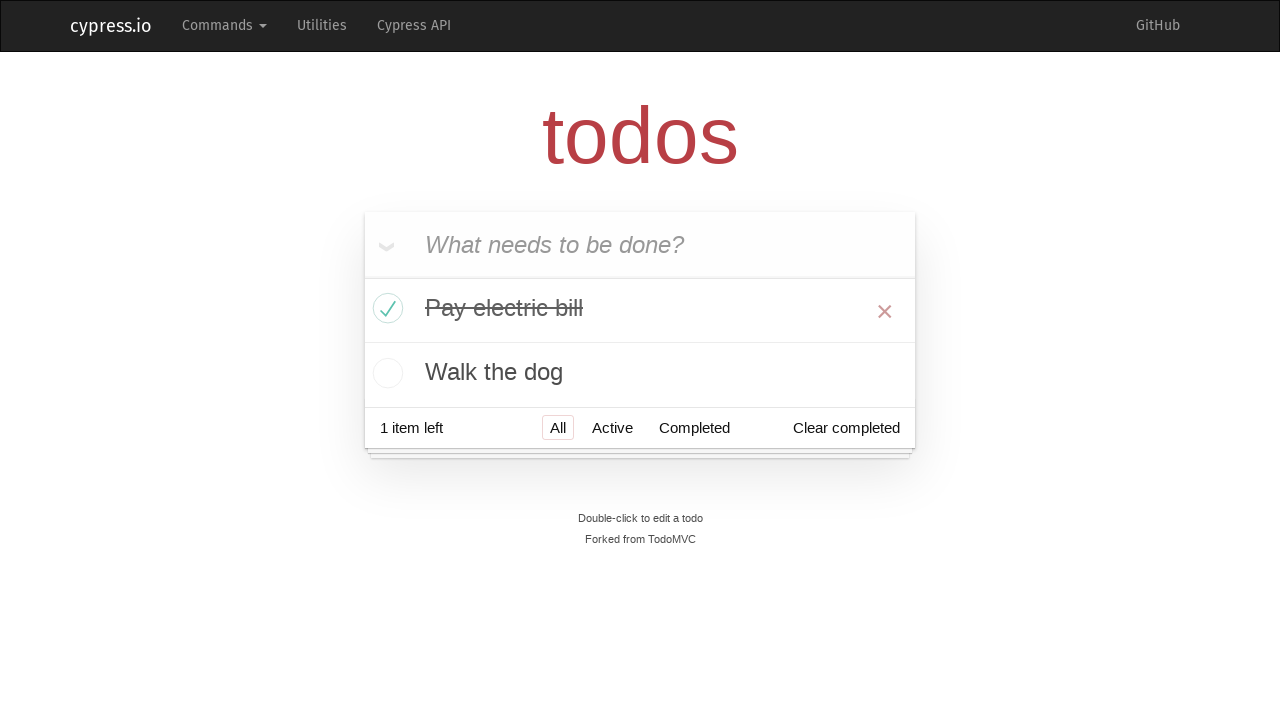

Located completed 'Pay electric bill' item for verification
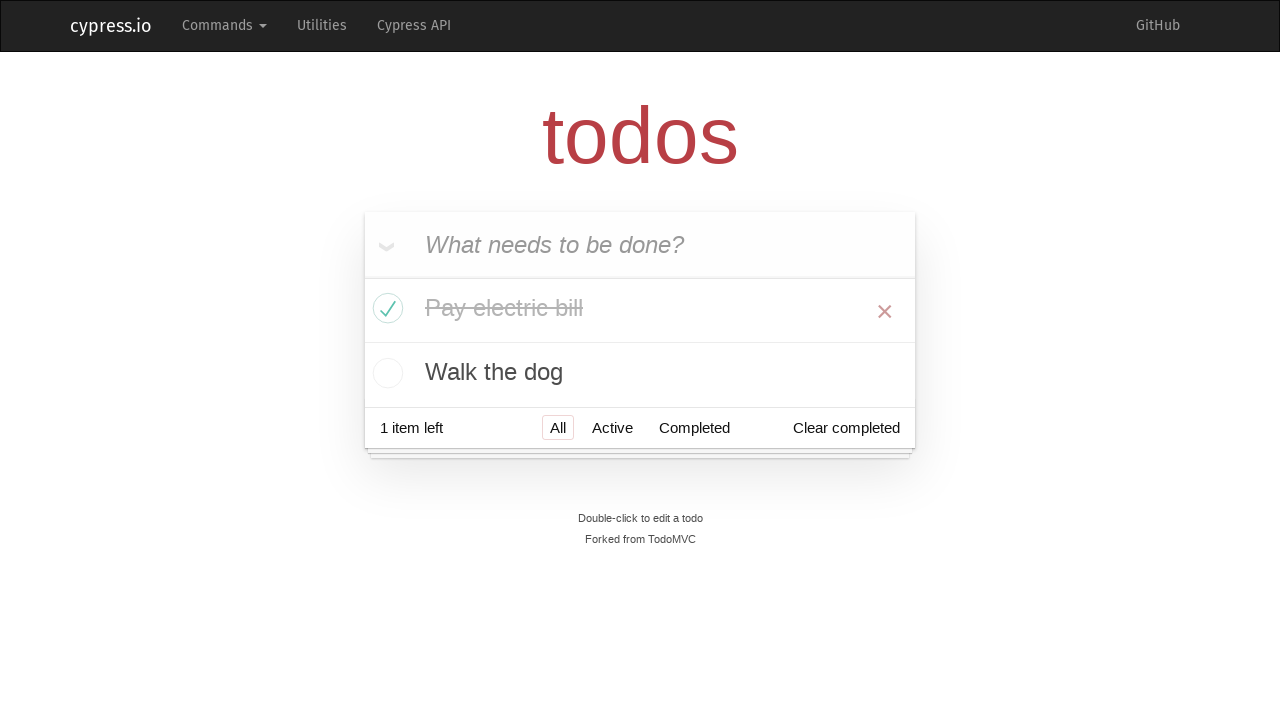

Verified 'Pay electric bill' item has 'completed' class
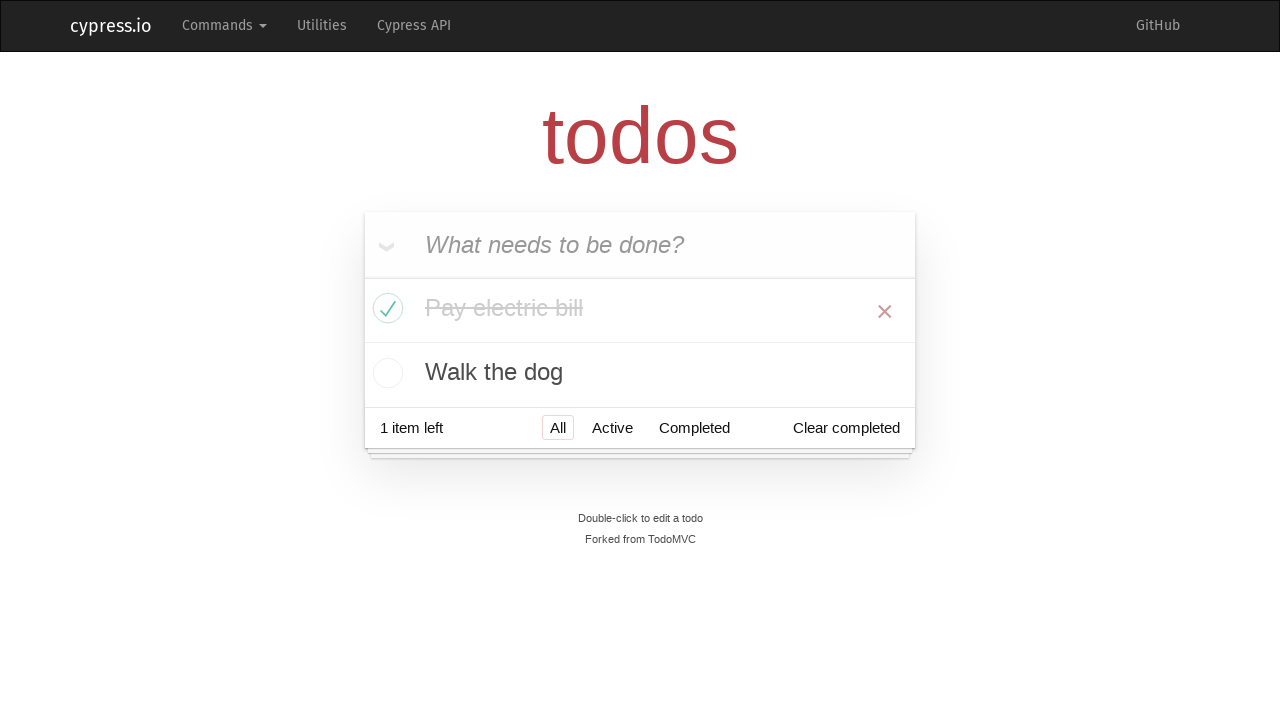

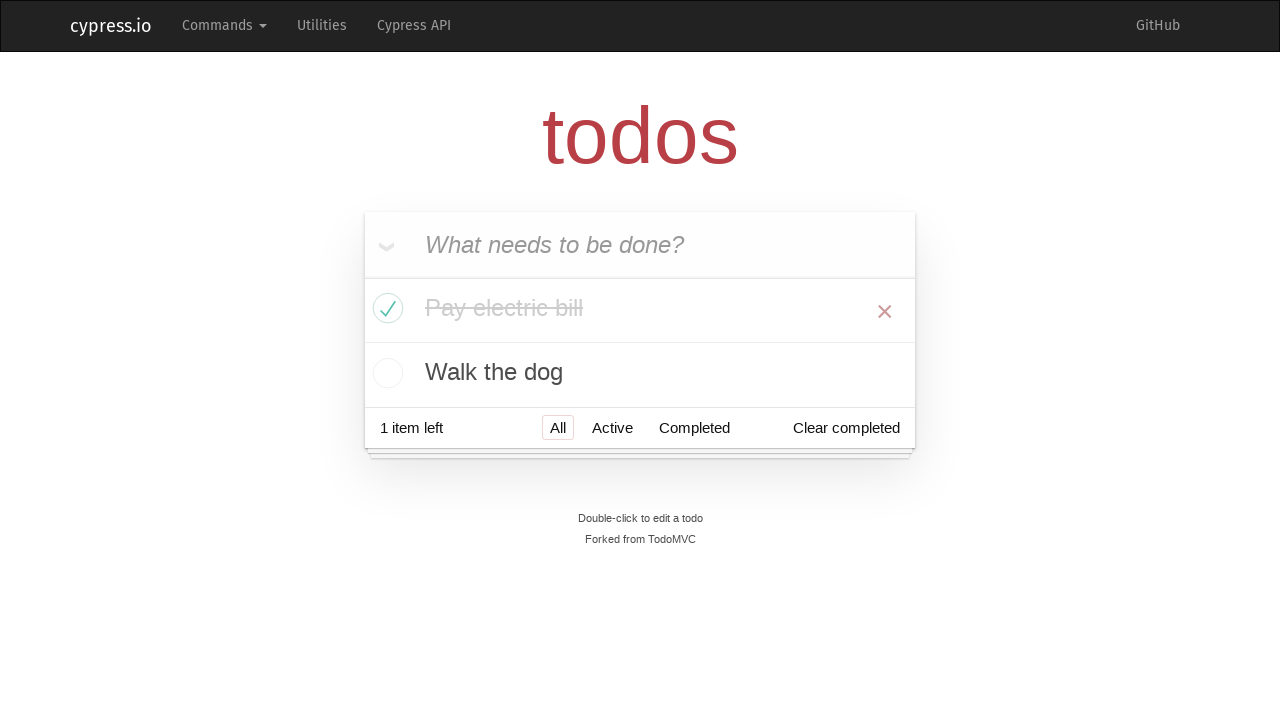